Tests login with empty email and password fields, verifying error messages are displayed

Starting URL: https://alada.vn/tai-khoan/dang-nhap.html

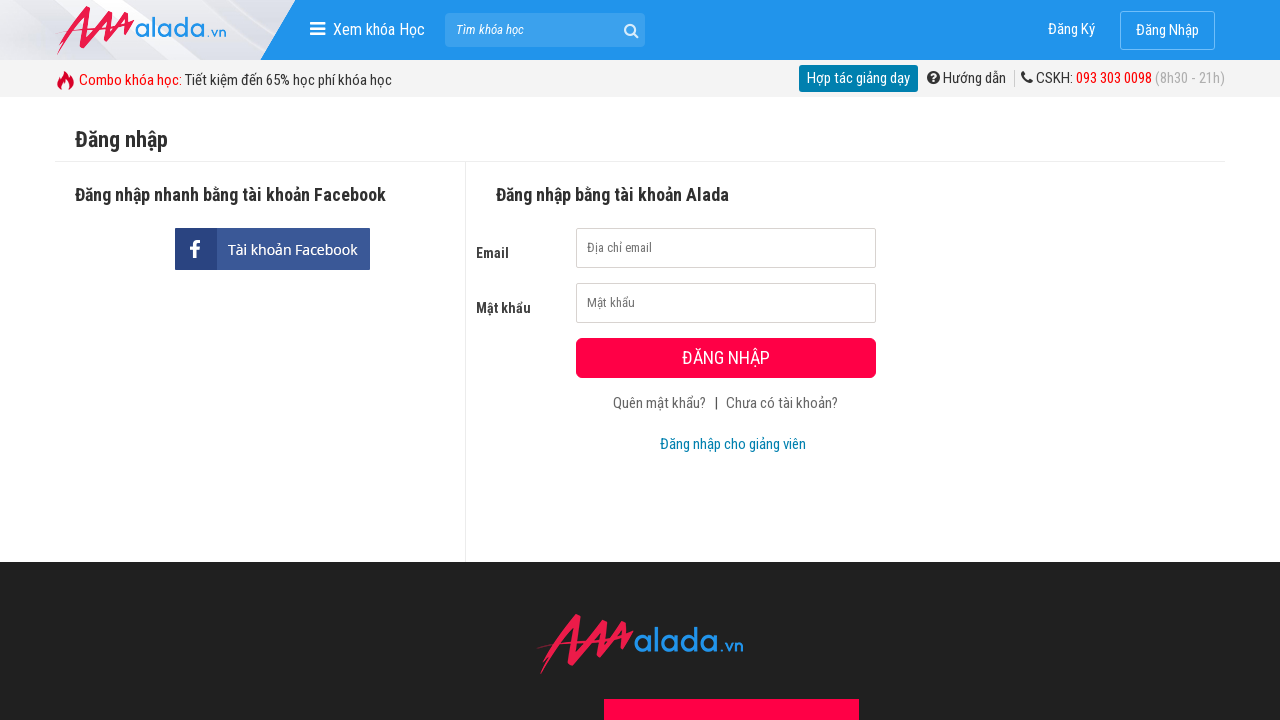

Filled email field with empty string on input[id='txtLoginUsername']
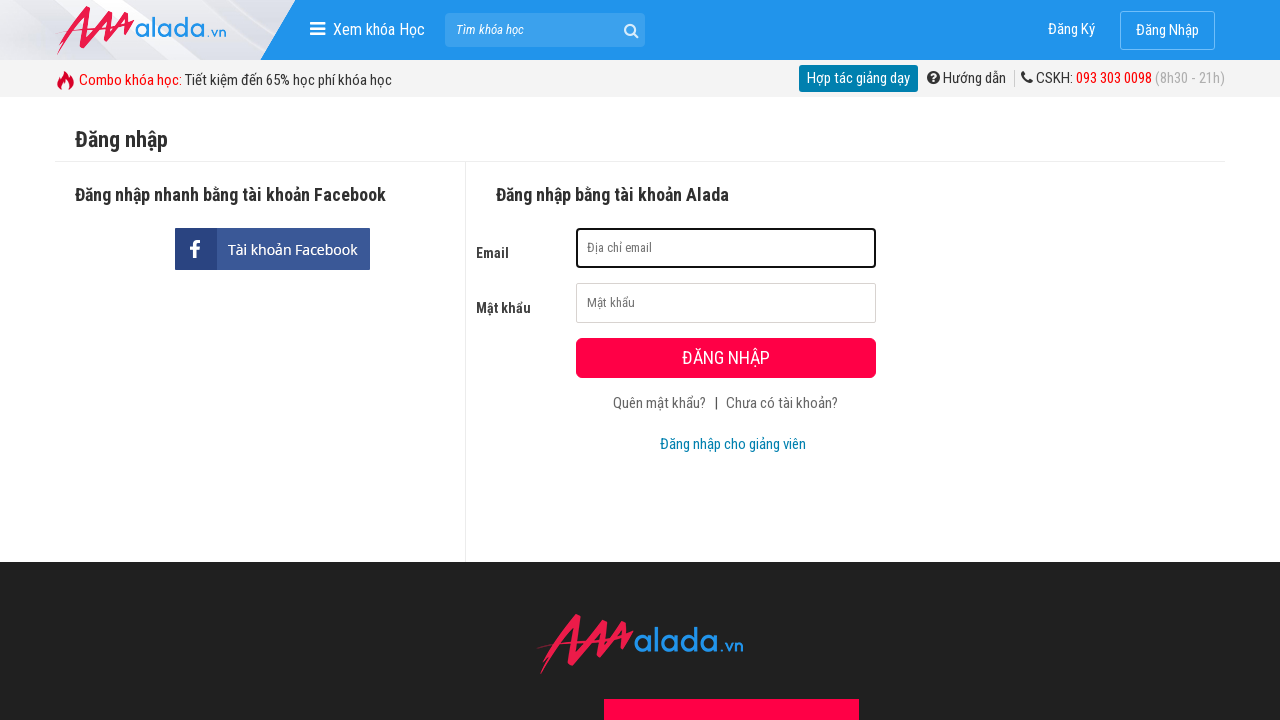

Filled password field with empty string on input[id='txtLoginPassword']
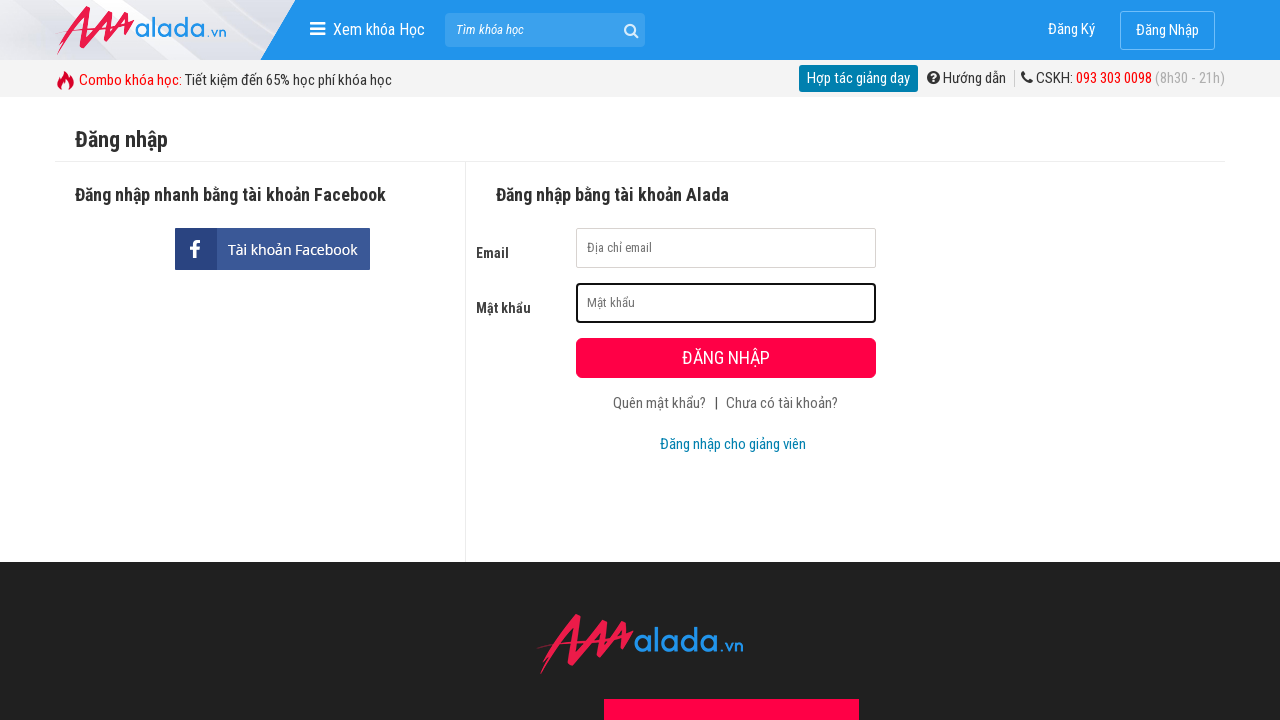

Clicked login submit button at (726, 358) on button[type='submit']
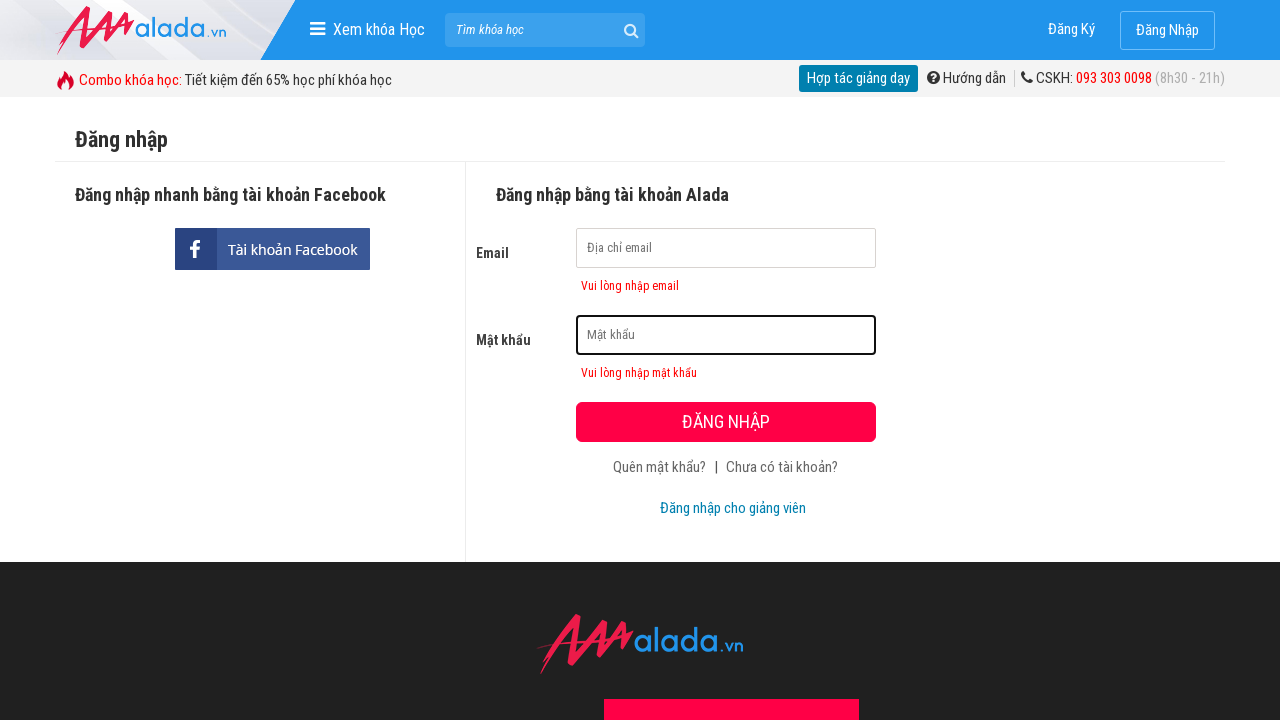

Email error message appeared
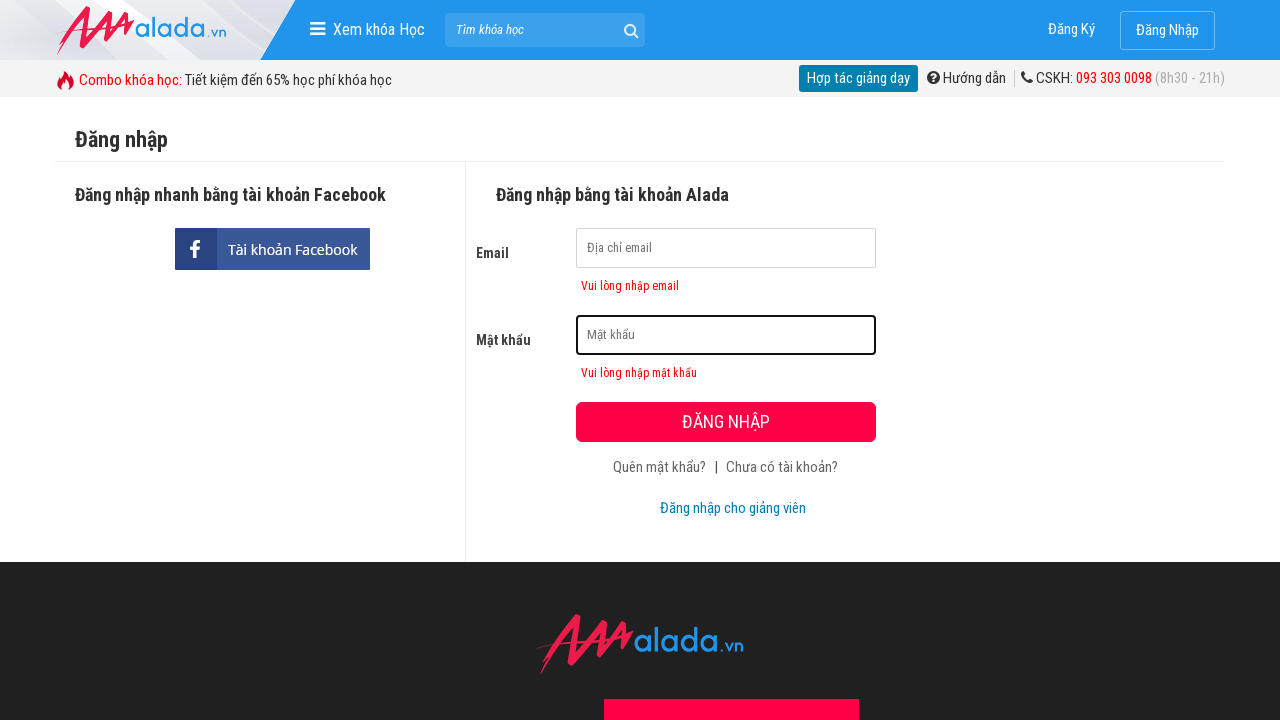

Password error message appeared
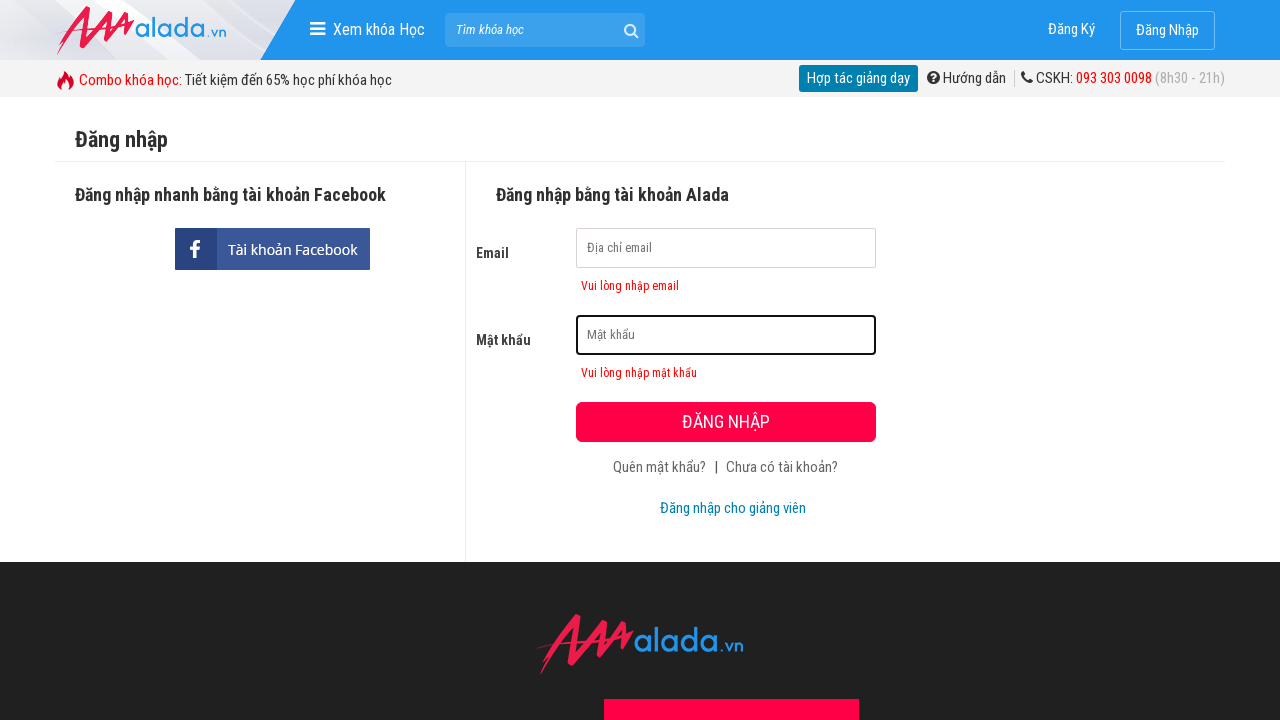

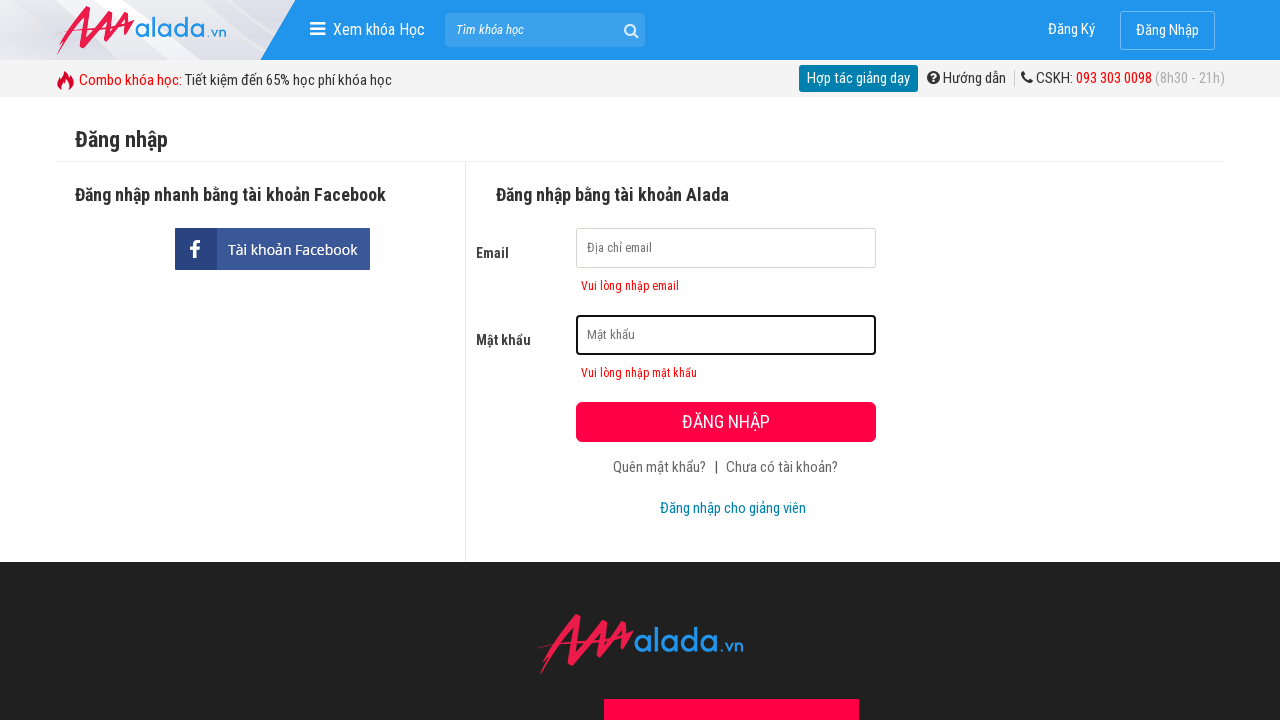